Tests a more resilient approach to switching between multiple browser windows by storing the original window handle before clicking, then identifying the new window by comparing handles.

Starting URL: http://the-internet.herokuapp.com/windows

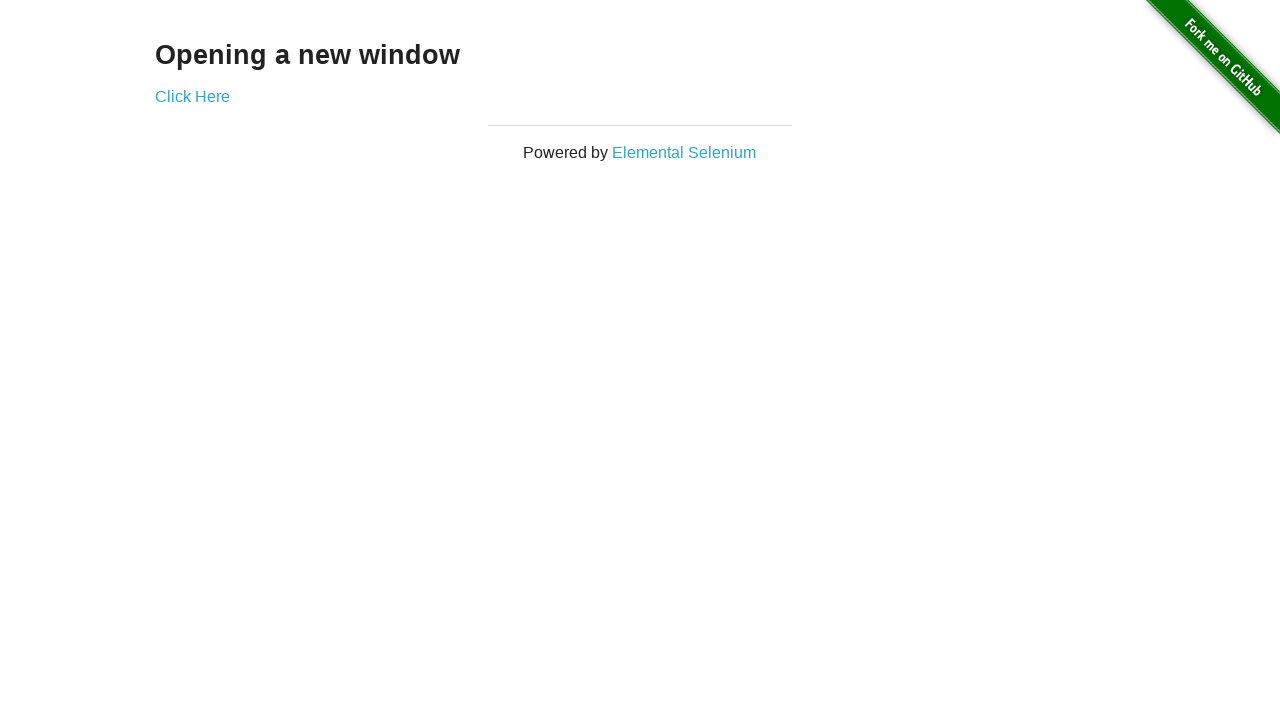

Stored reference to first page
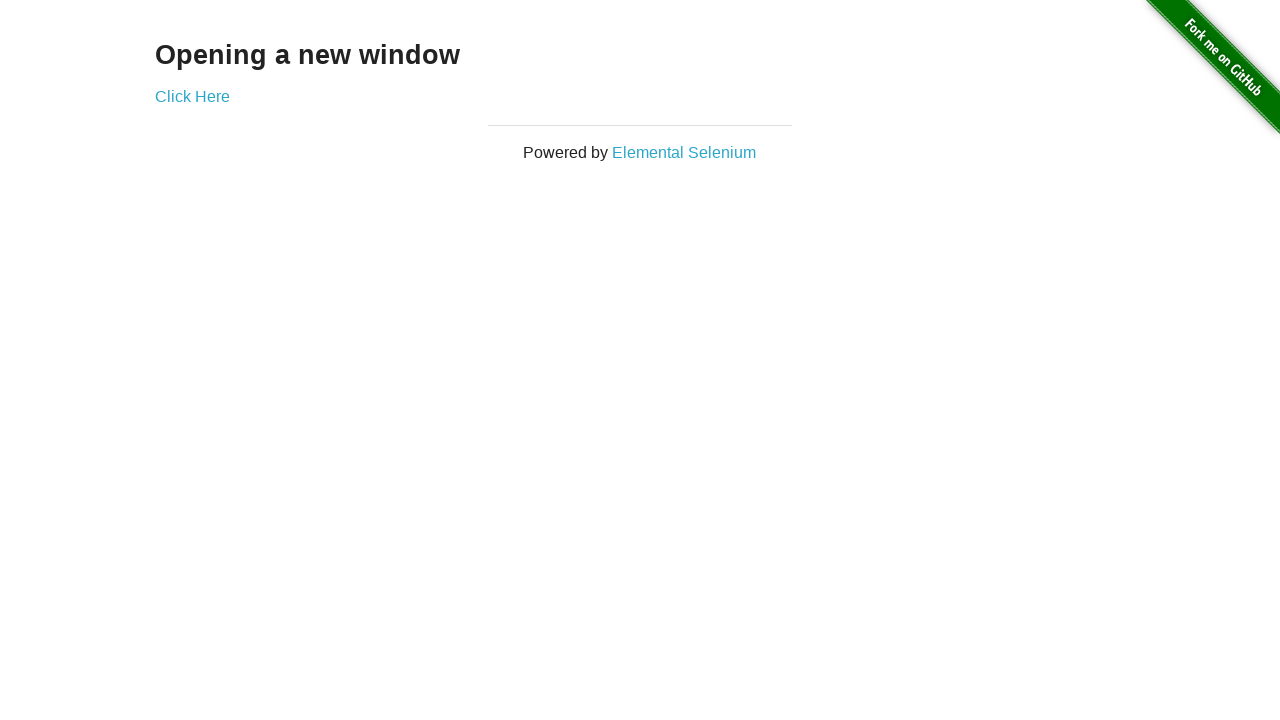

Clicked link to open a new window at (192, 96) on .example a
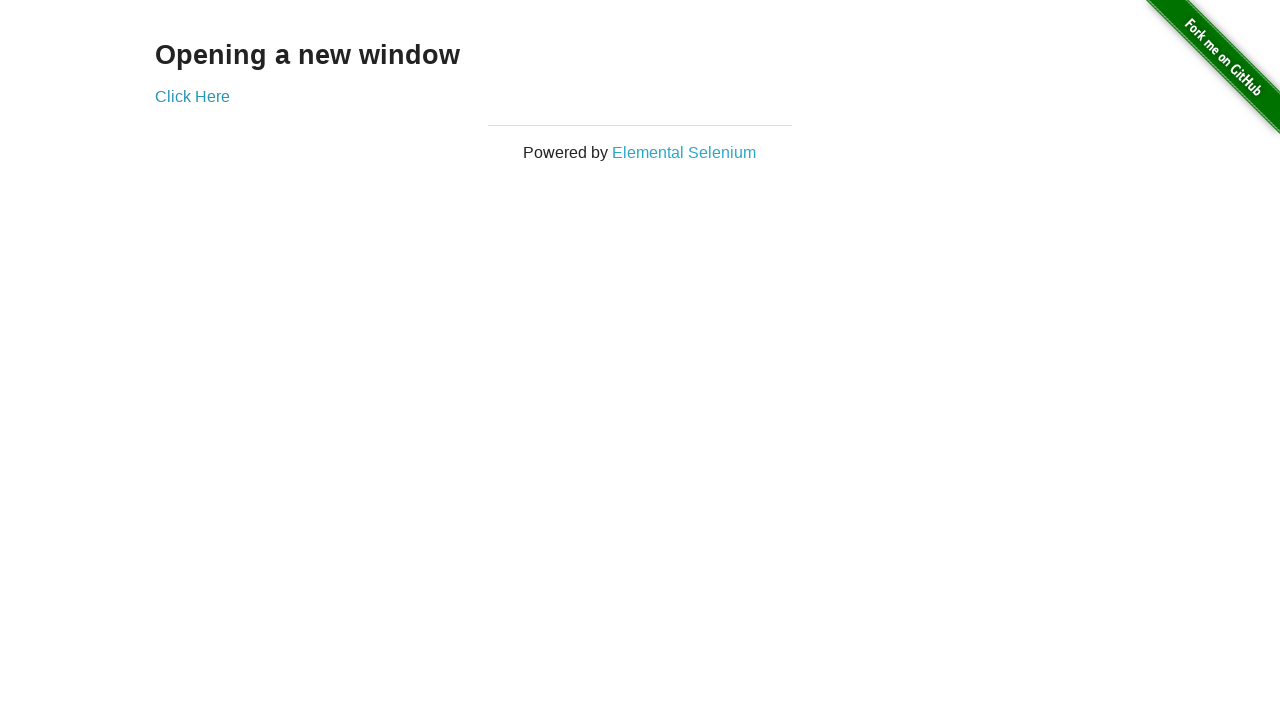

Captured reference to newly opened window
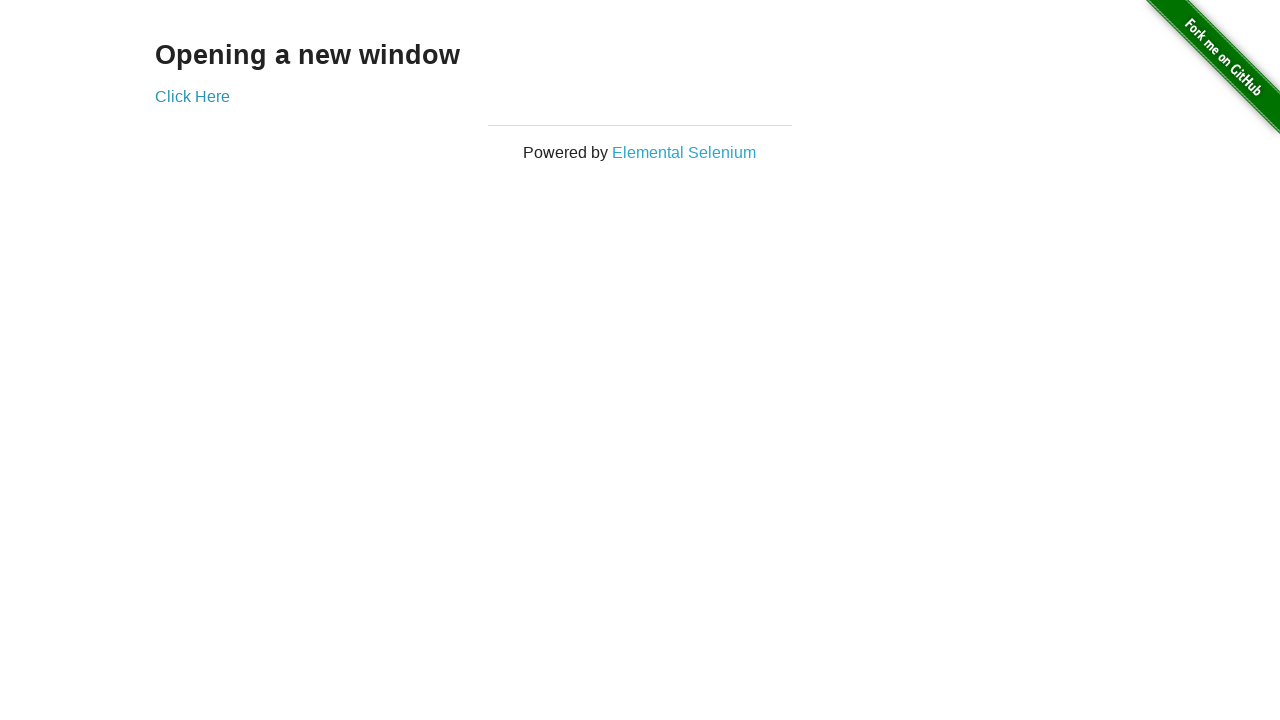

Verified first window title is not 'New Window'
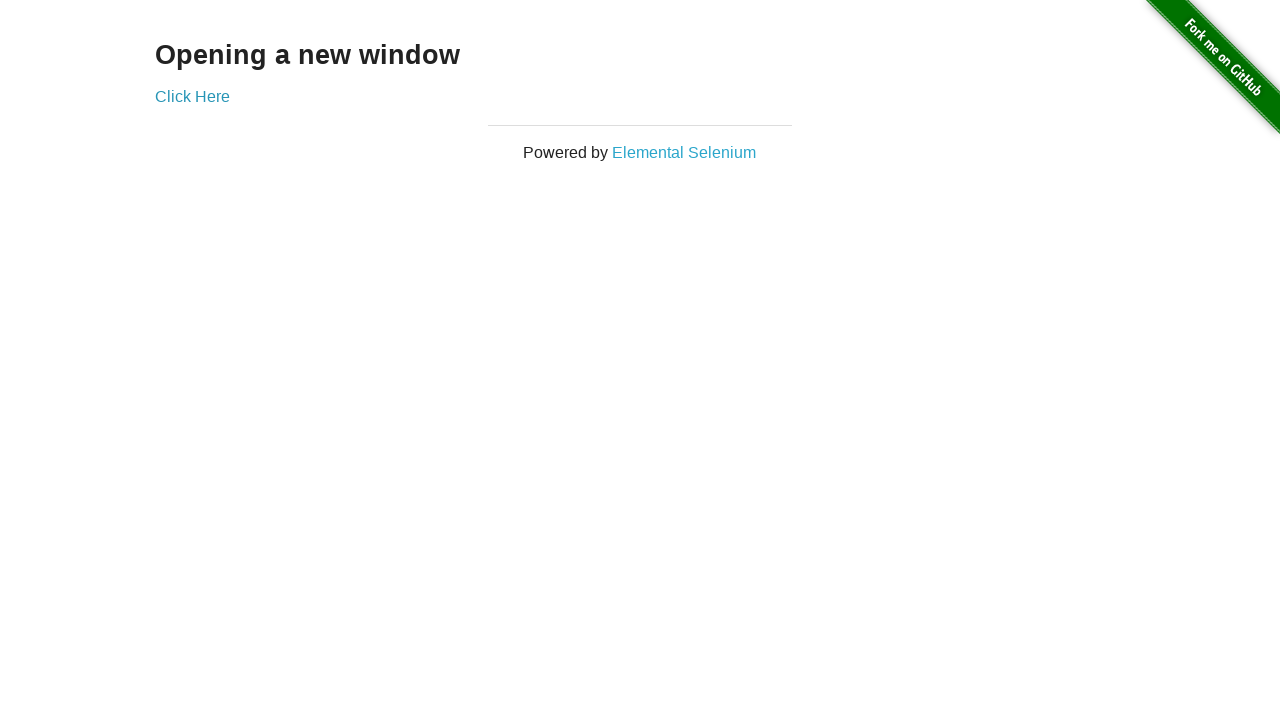

Waited for second window to fully load
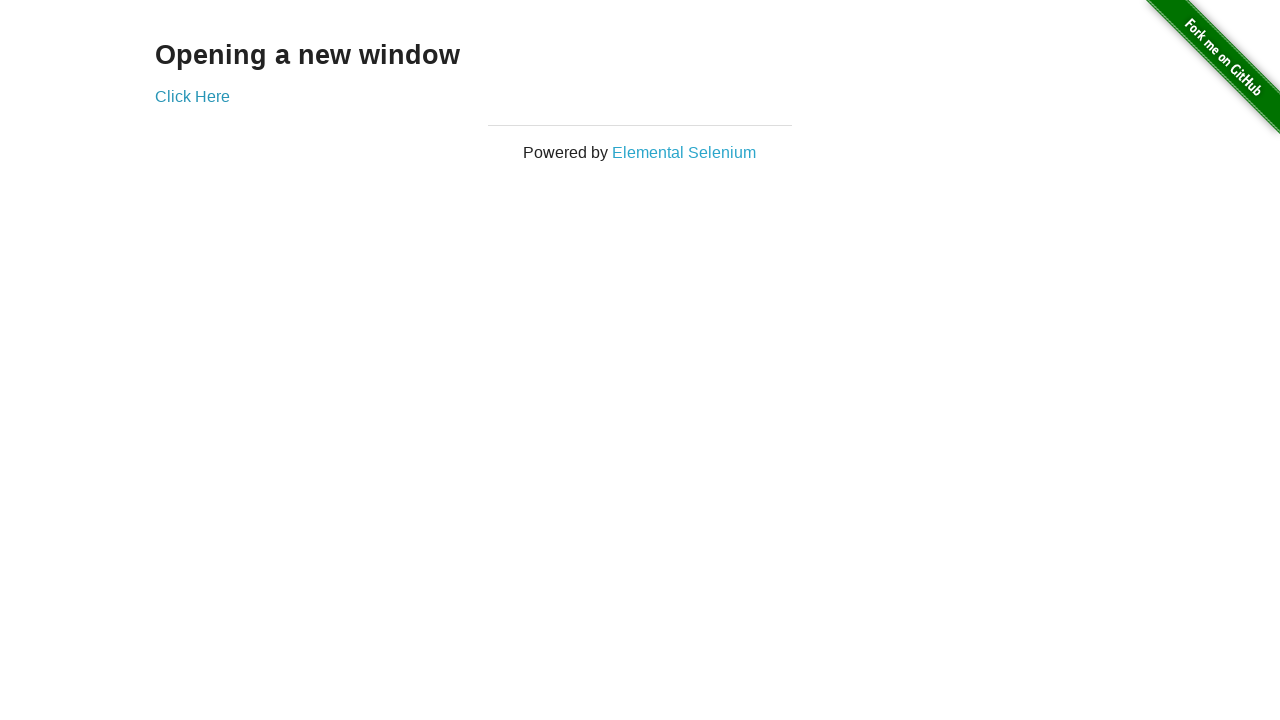

Verified second window title is 'New Window'
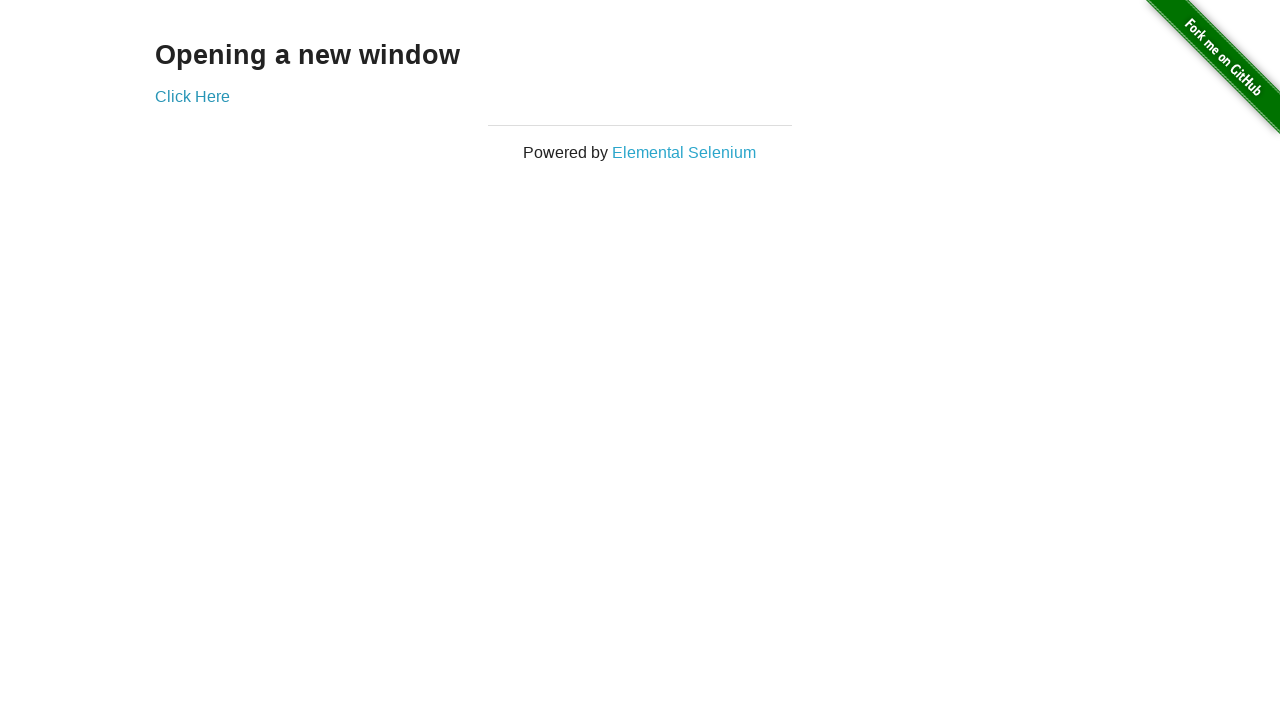

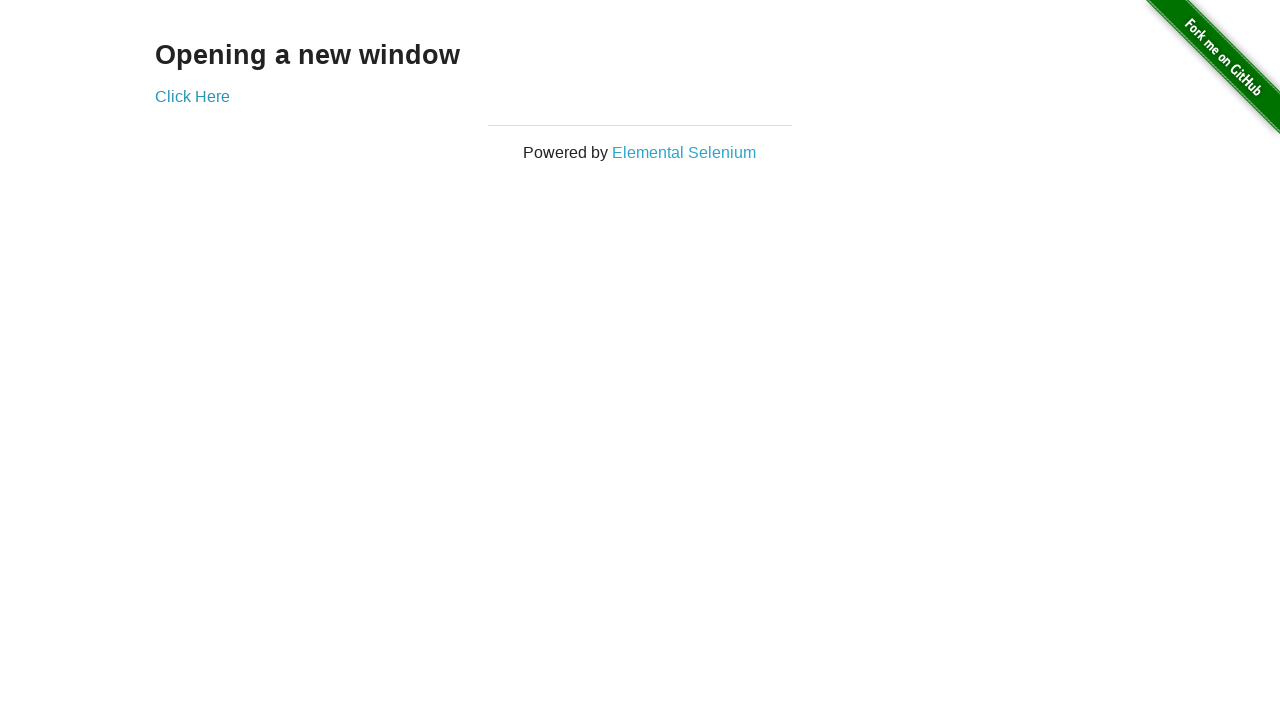